Tests triangle identifier with scalene triangle sides (4.0, 3.0, 2.0)

Starting URL: https://testpages.eviltester.com/styled/apps/triangle/triangle001.html

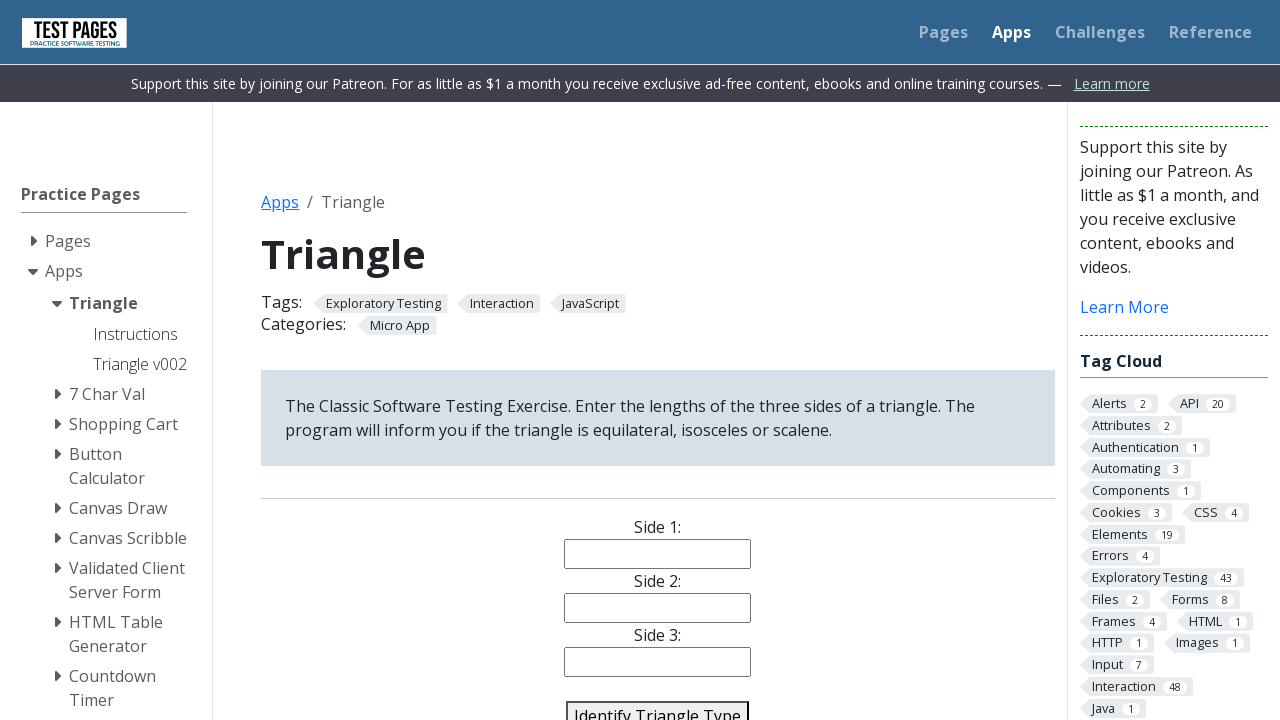

Filled side 1 field with '4.0' on #side1
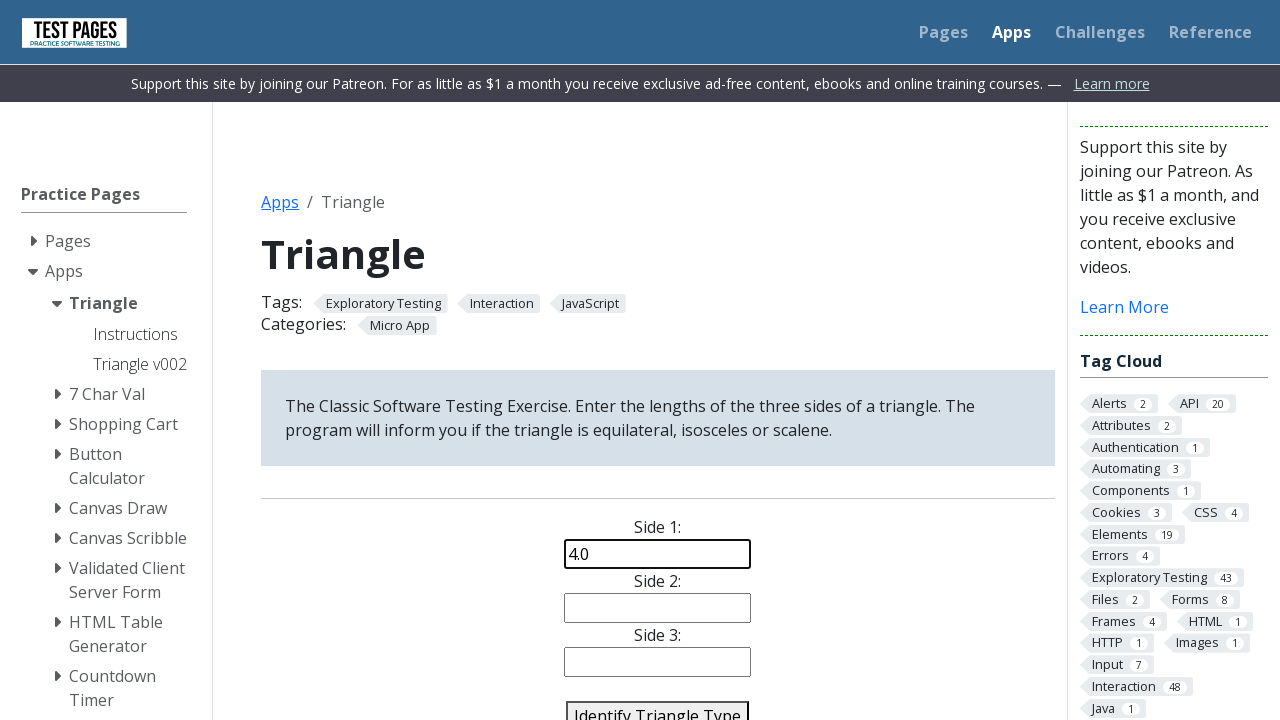

Filled side 2 field with '3.0' on #side2
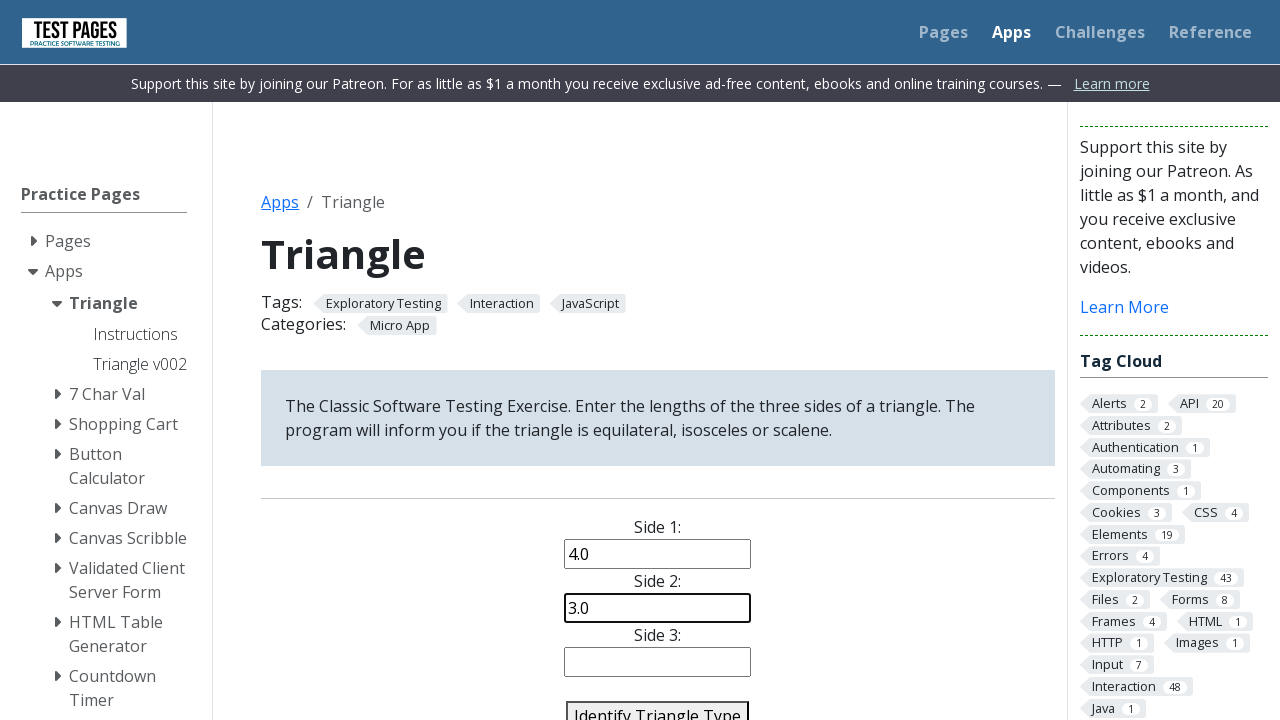

Filled side 3 field with '2.0' on #side3
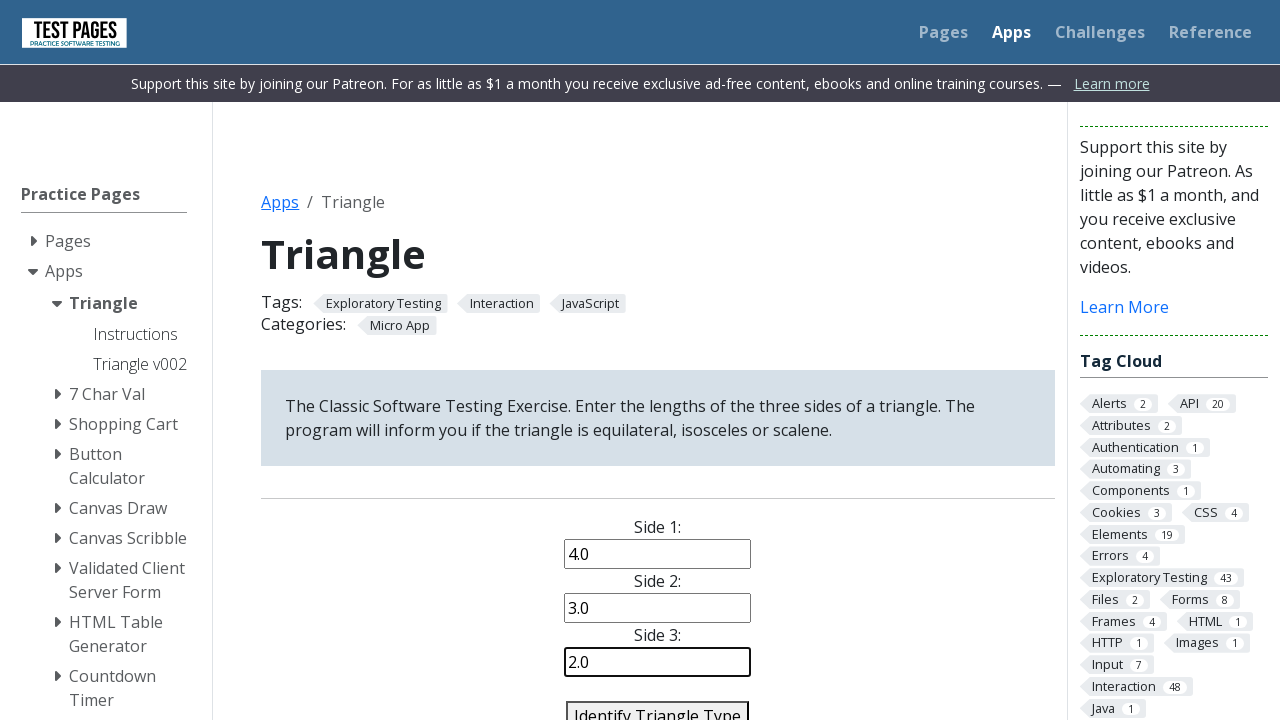

Clicked identify triangle button to classify triangle with sides (4.0, 3.0, 2.0) at (658, 705) on #identify-triangle-action
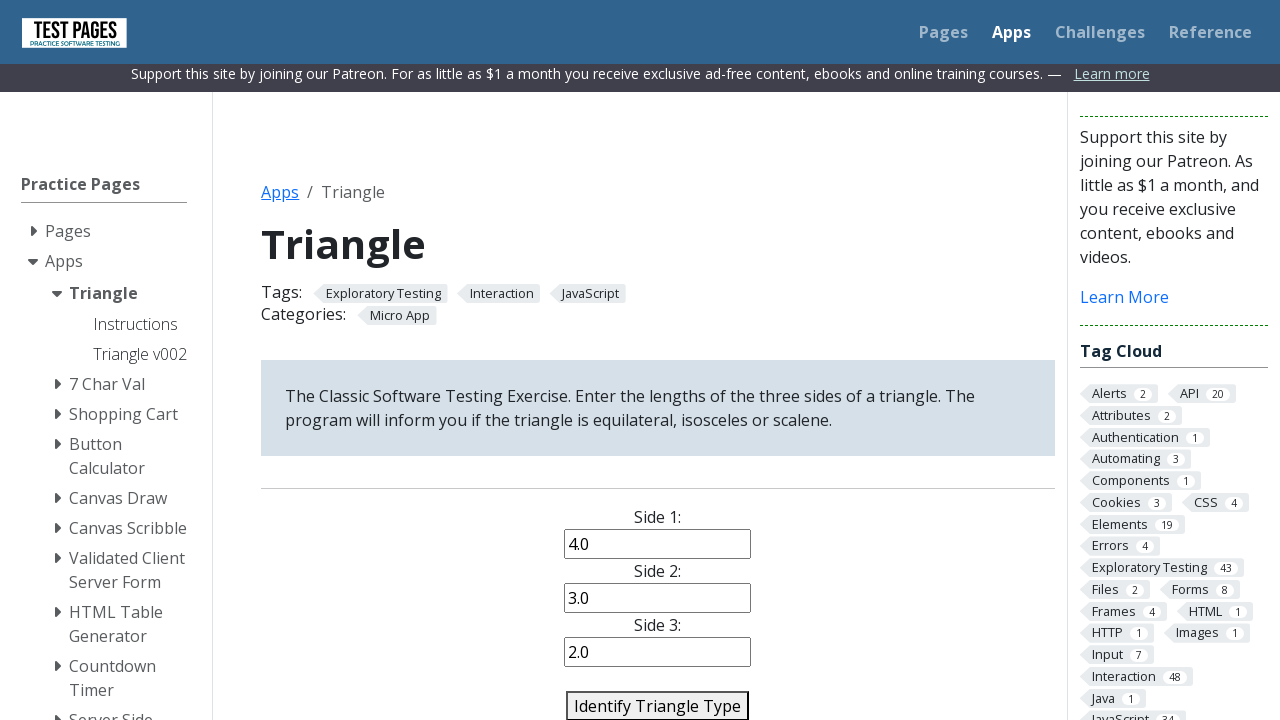

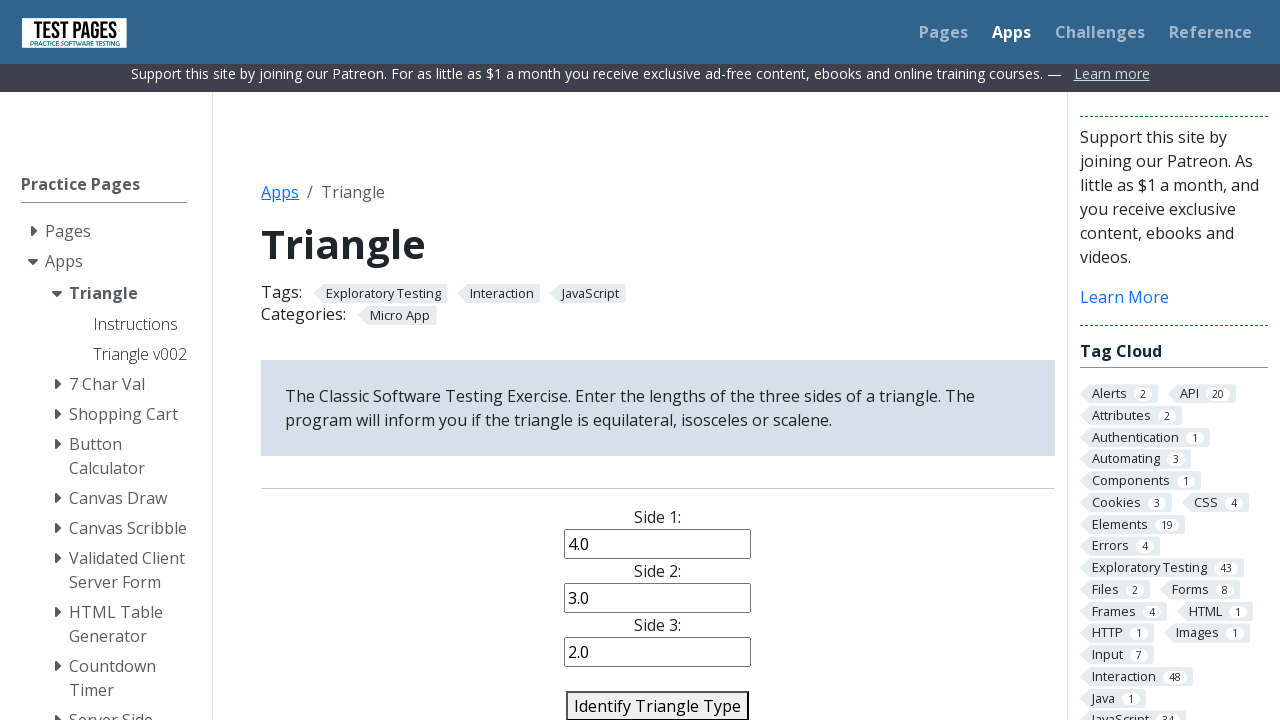